Tests clicking a button to trigger a confirm dialog and canceling it

Starting URL: https://demoqa.com/alerts

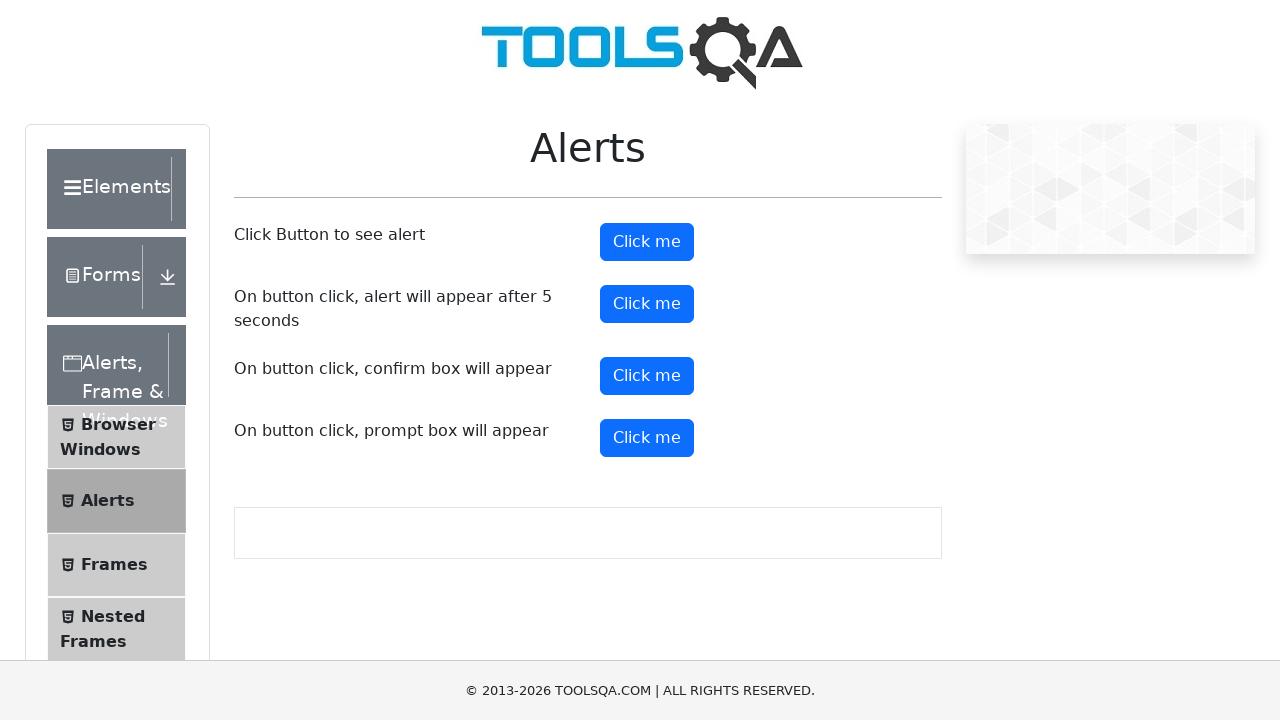

Set up dialog handler to dismiss confirm dialog
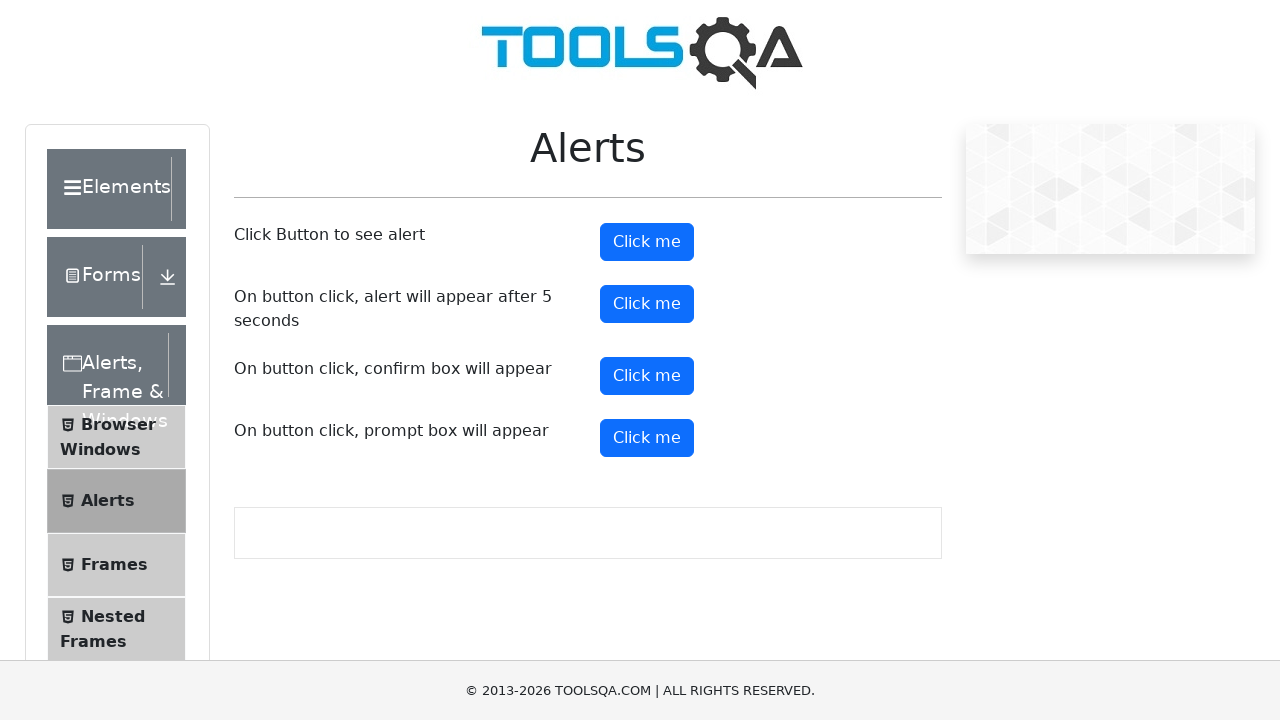

Clicked confirm button to trigger confirm dialog at (647, 376) on #confirmButton
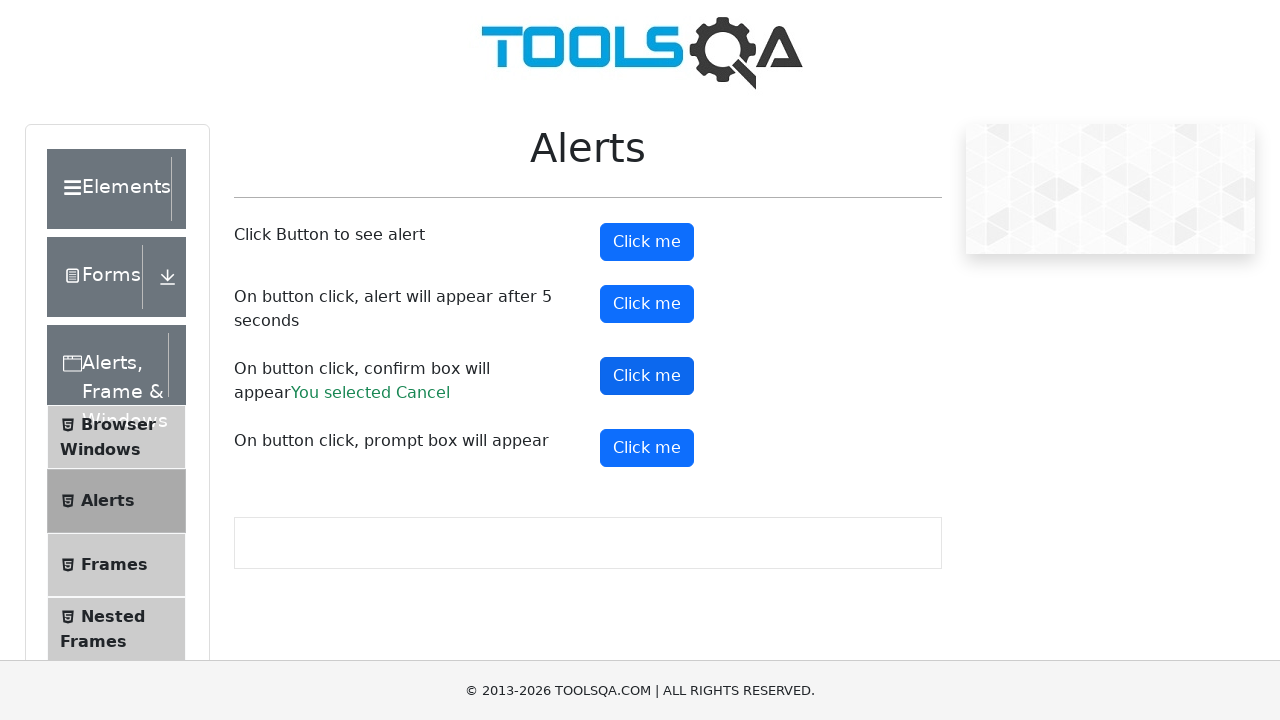

Confirm result element loaded after dismissing dialog with Cancel
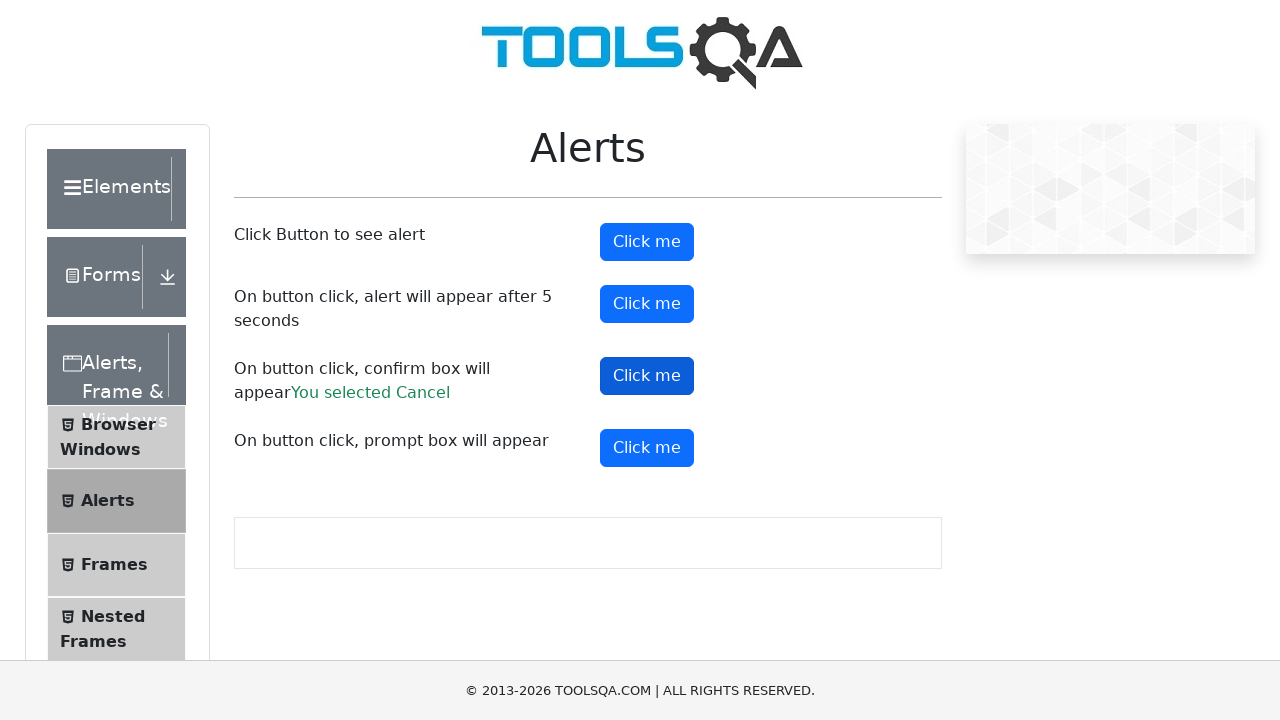

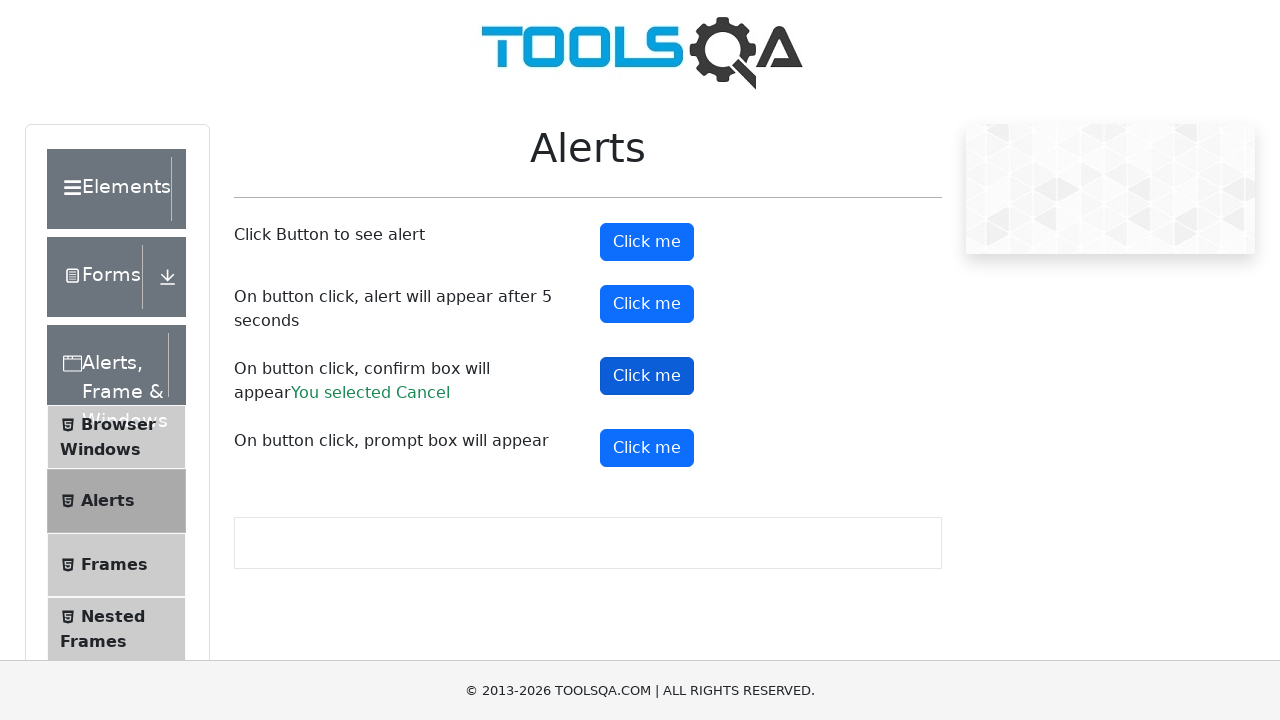